Navigates to a test blog page and interacts with a book table by counting rows/columns and reading specific cell data based on conditions

Starting URL: https://testautomationpractice.blogspot.com/

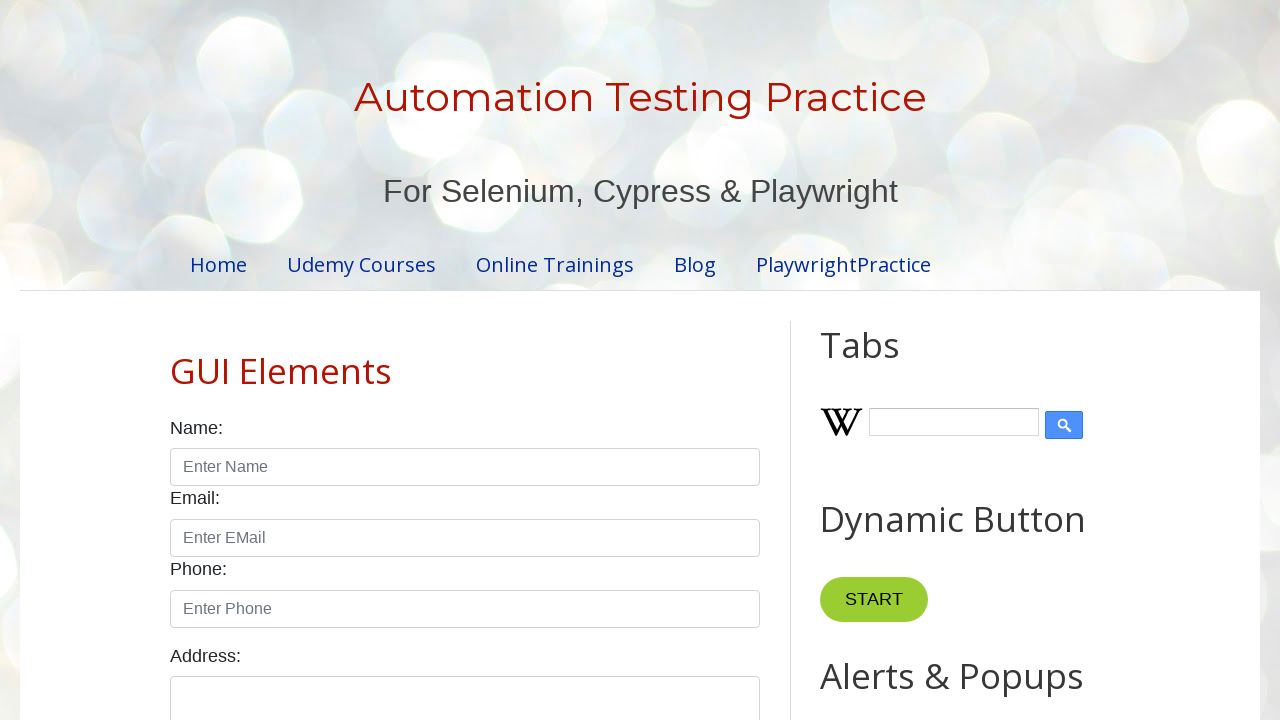

Navigated to test blog page
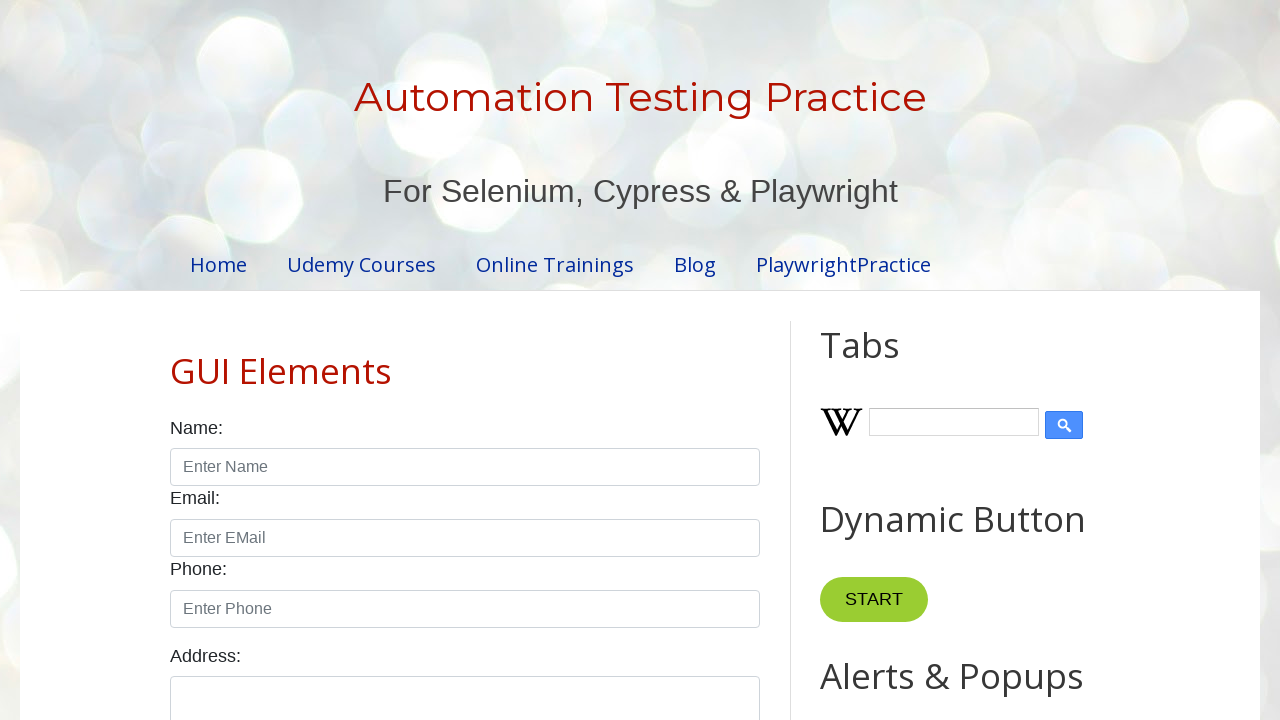

Located book table rows and column headers
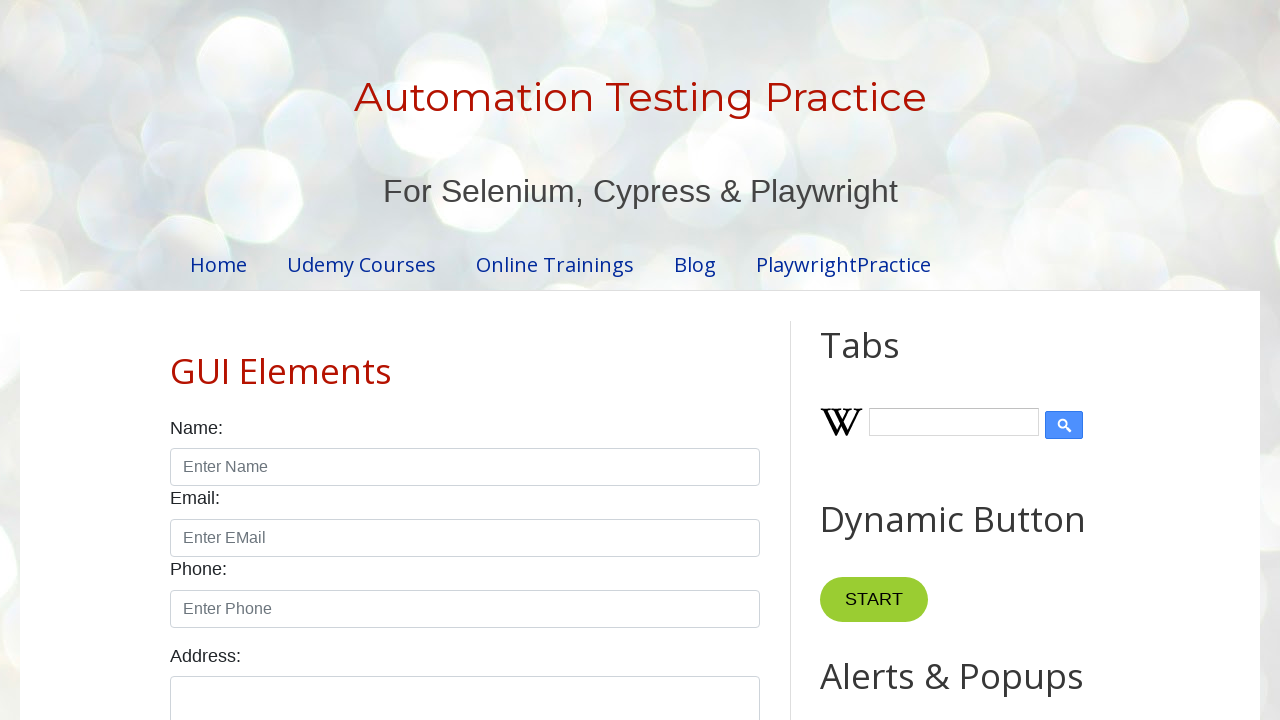

Counted 7 rows in book table
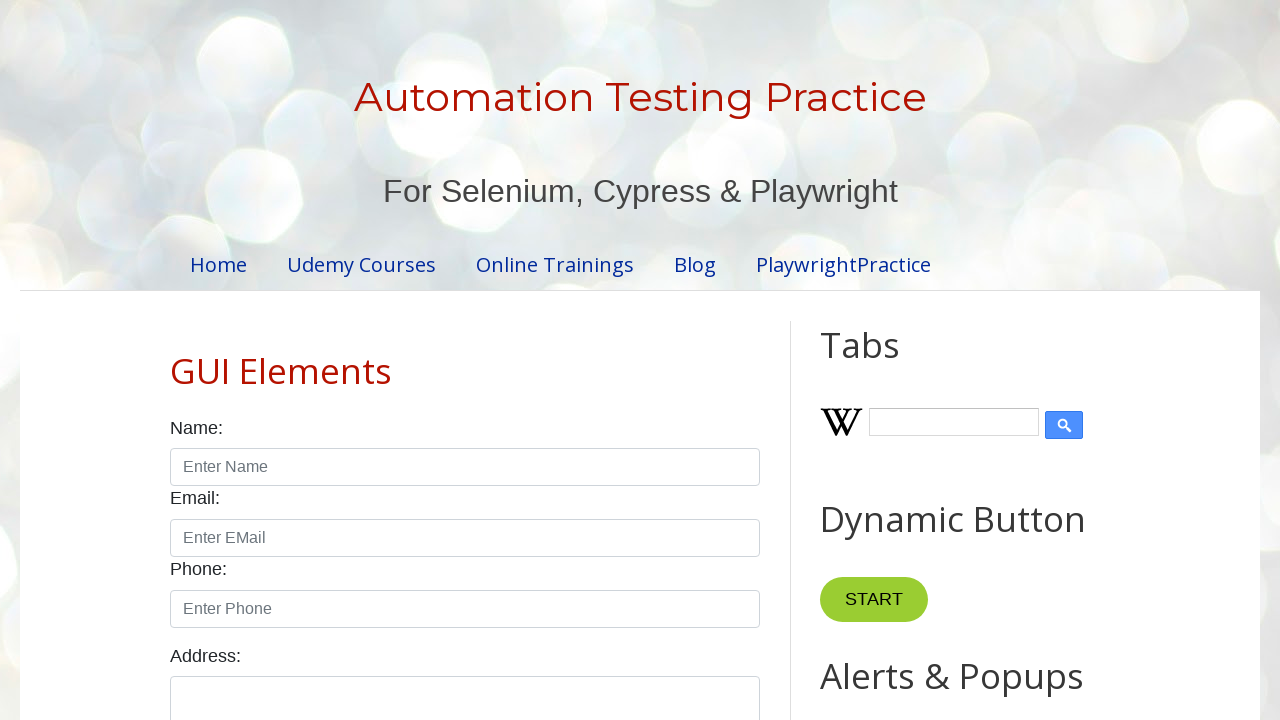

Counted 4 columns in book table
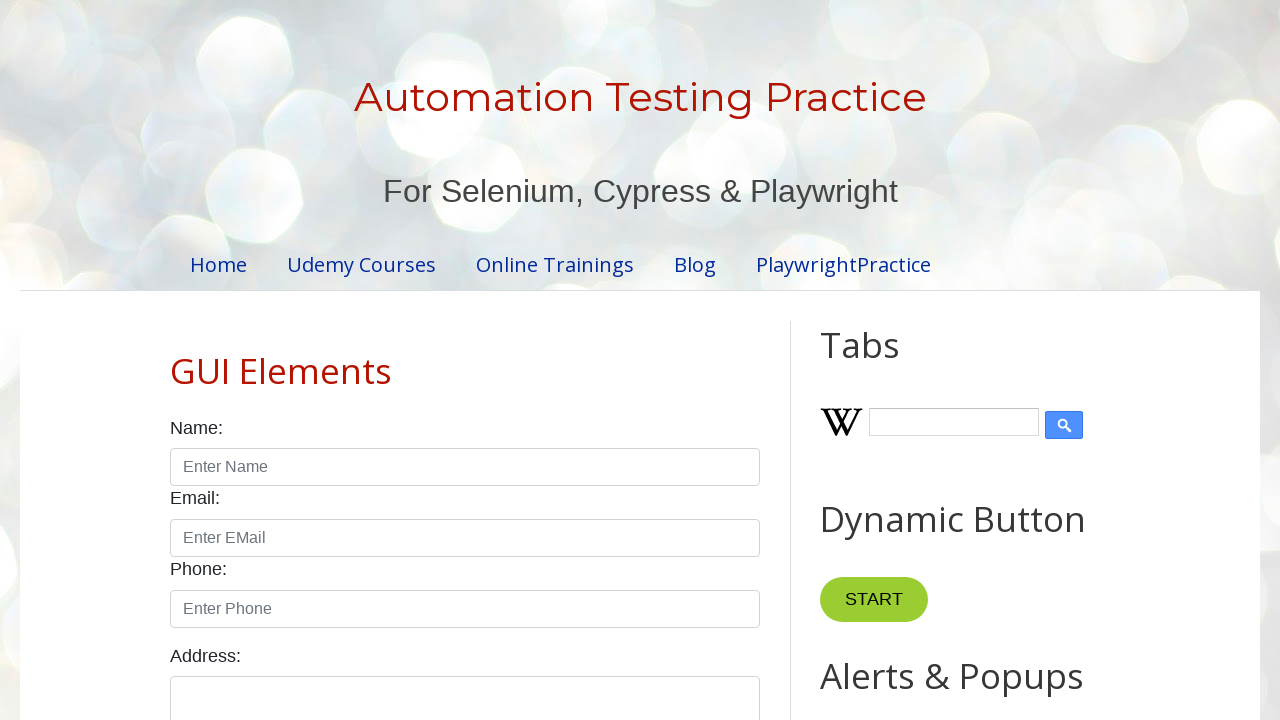

Read specific cell data from row 5, column 1: 'Master In Selenium'
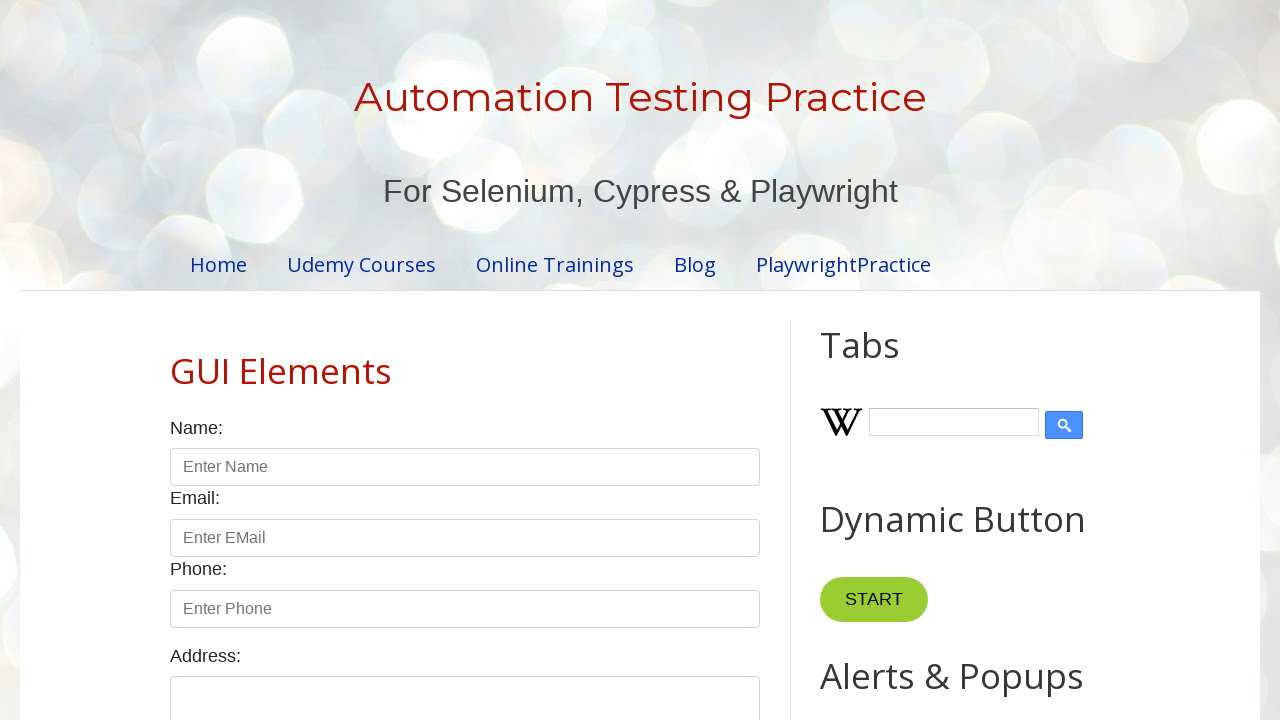

Read author name from row 2: 'Amit'
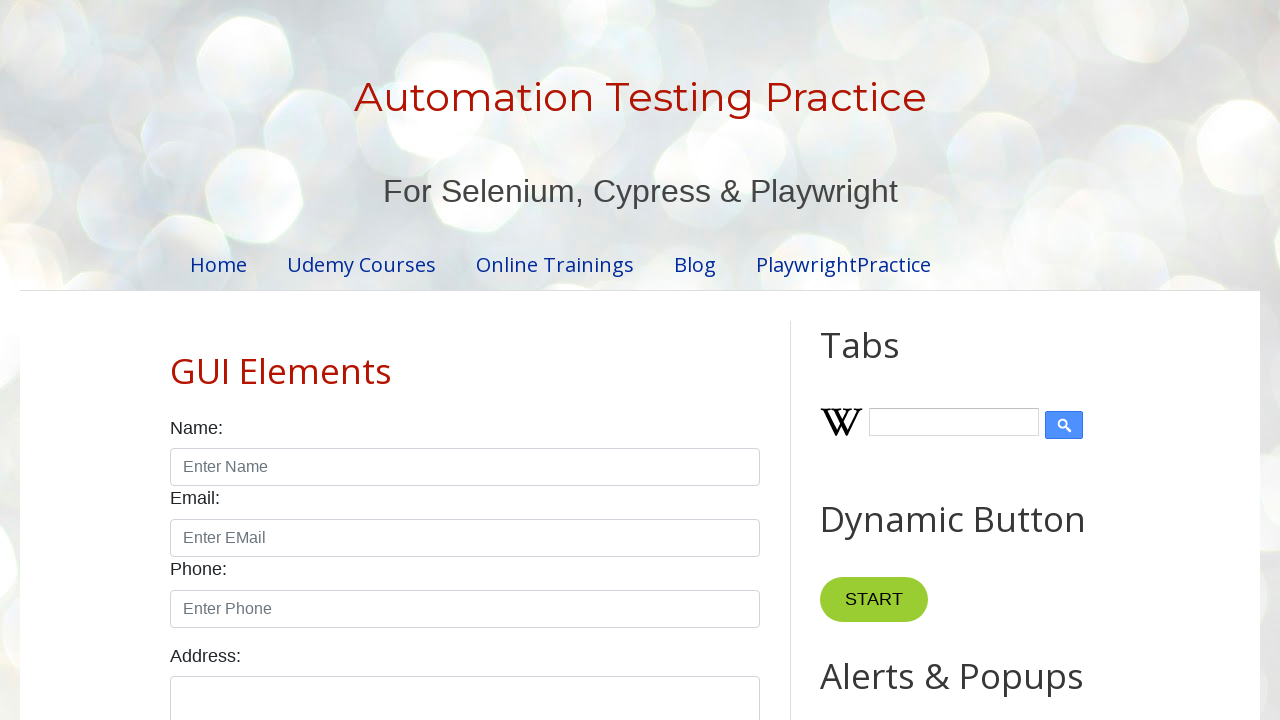

Read author name from row 3: 'Mukesh'
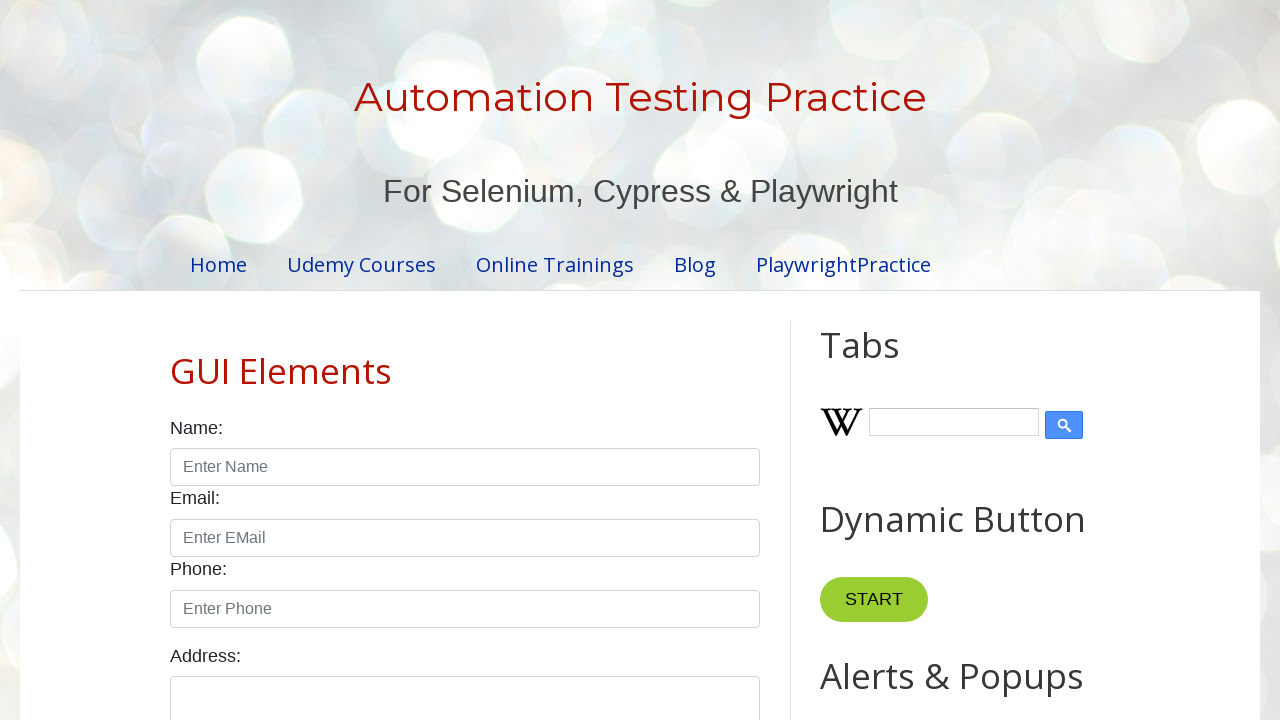

Found book by Mukesh - Book name: 'Learn Java'
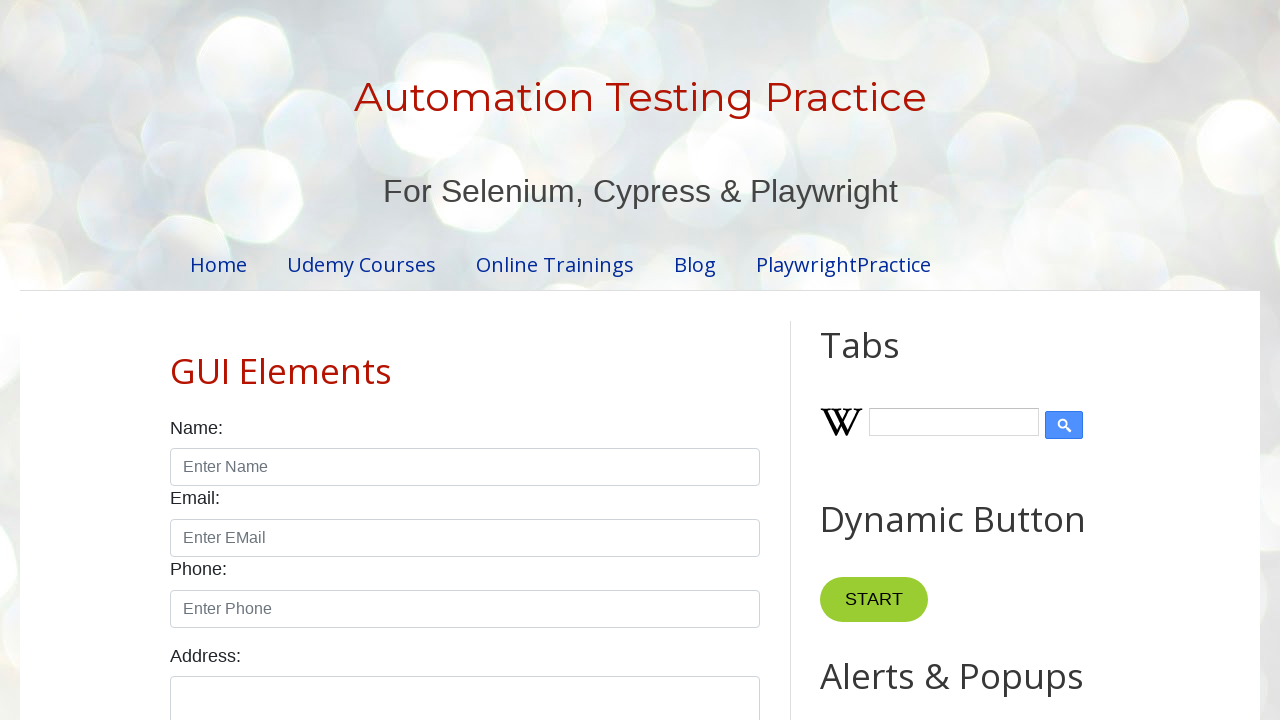

Read price for Mukesh's book: '500'
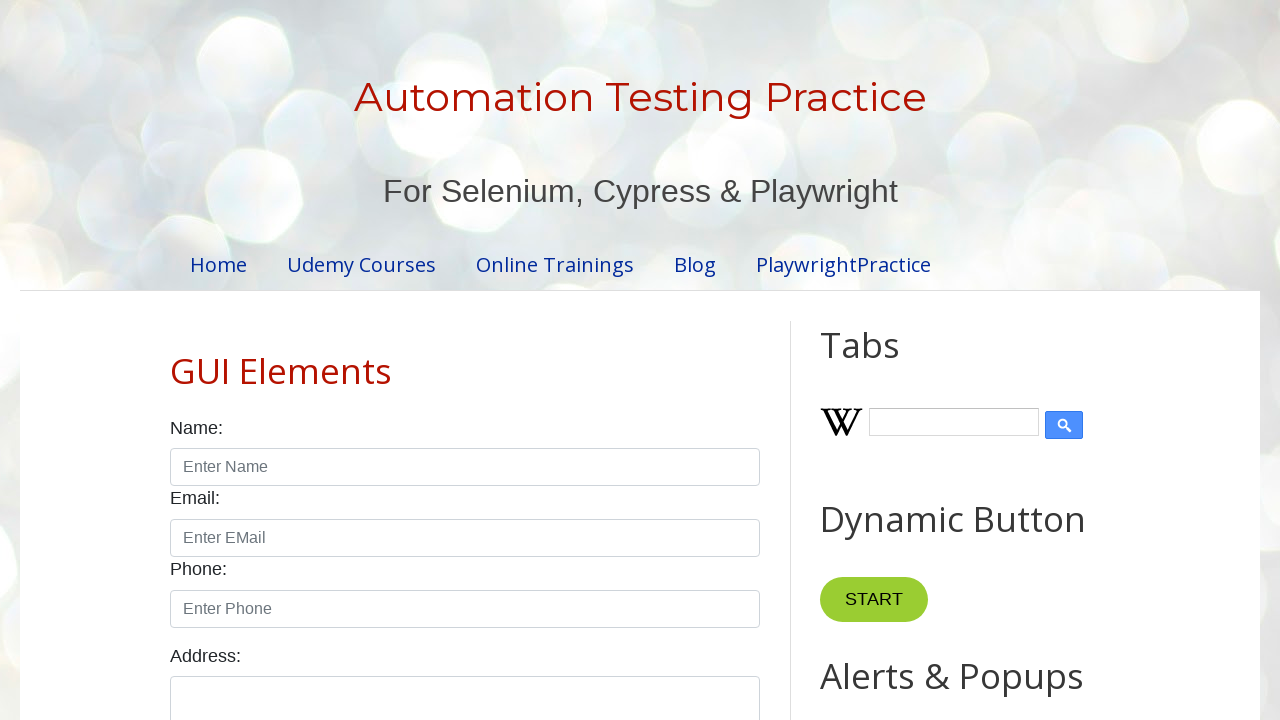

Read author name from row 4: 'Animesh'
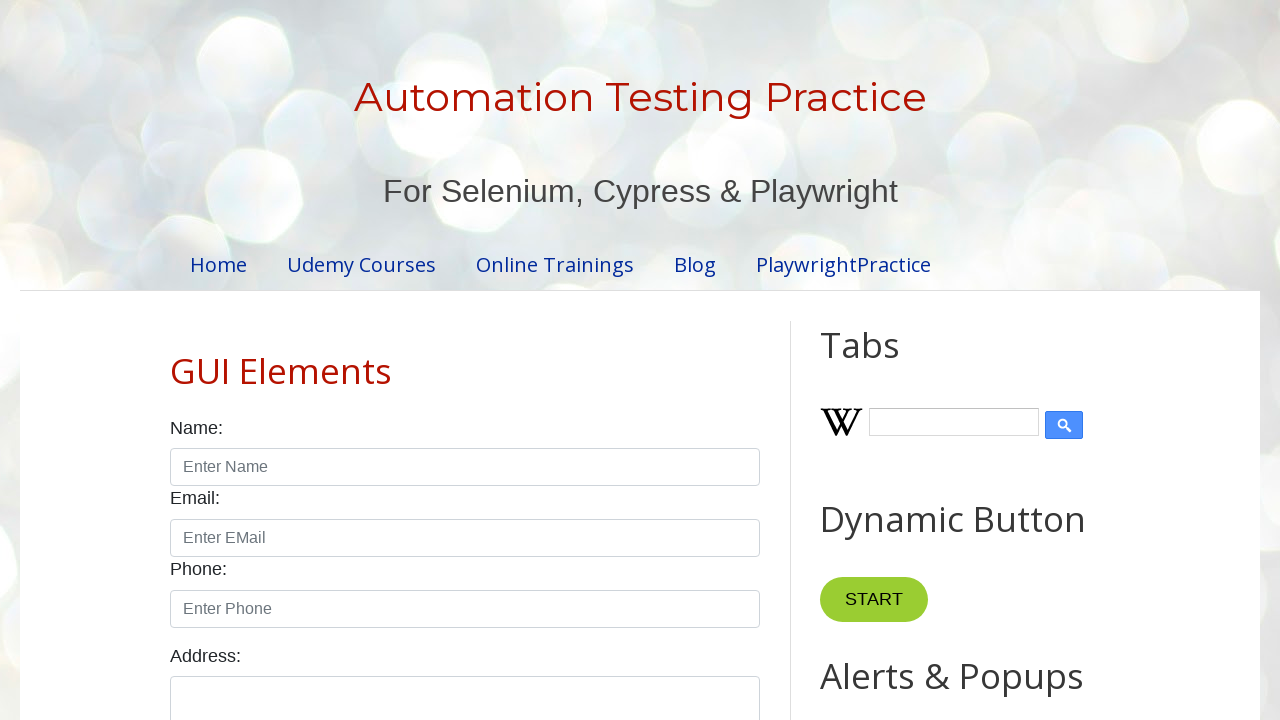

Read author name from row 5: 'Mukesh'
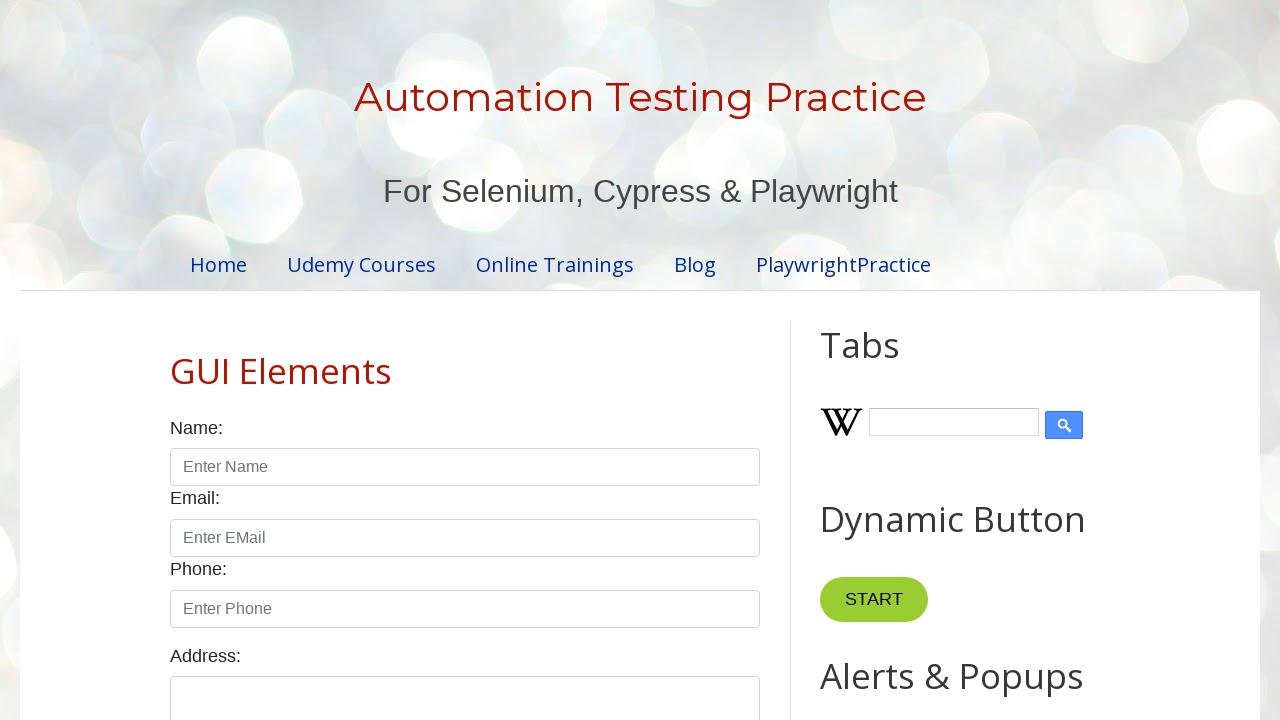

Found book by Mukesh - Book name: 'Master In Selenium'
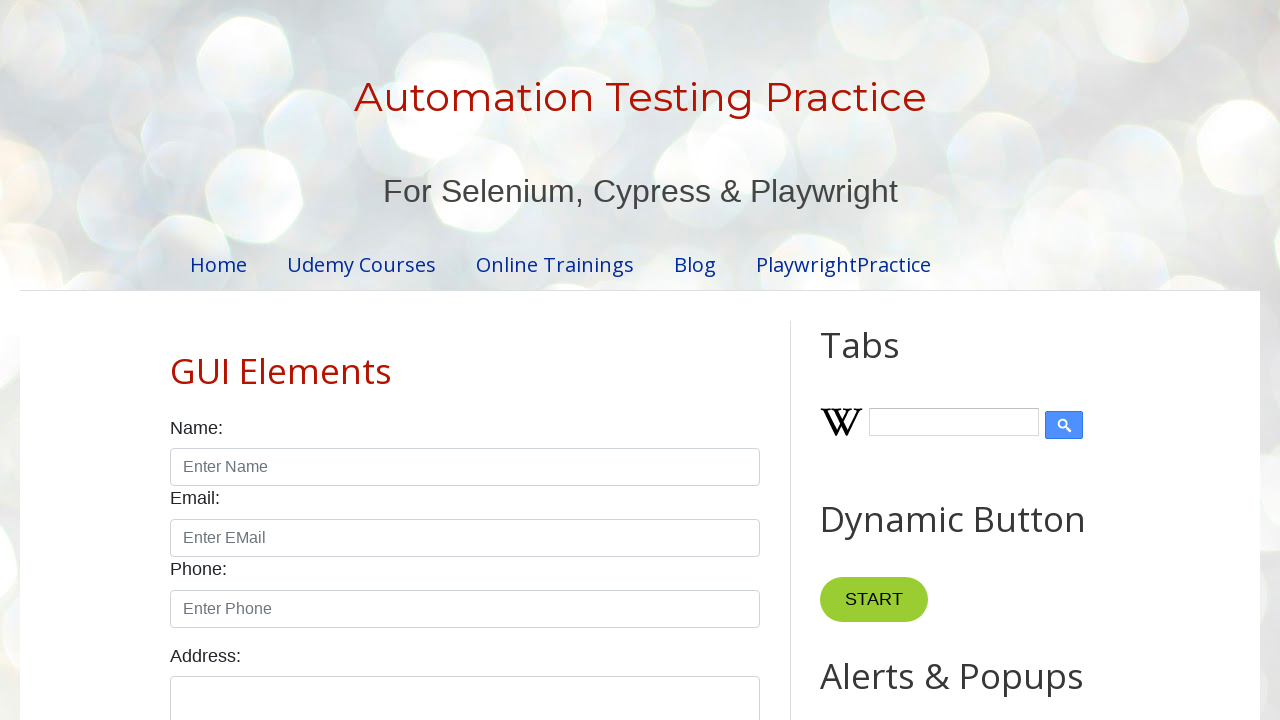

Read price for Mukesh's book: '3000'
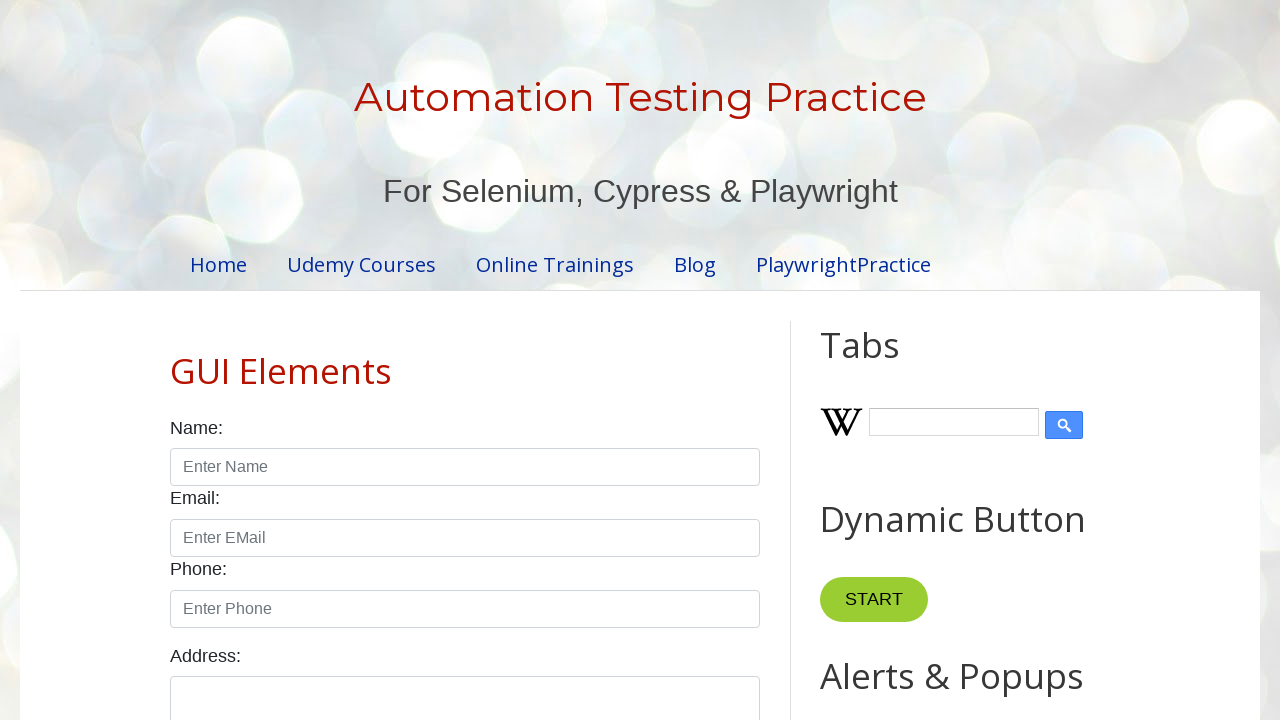

Read author name from row 6: 'Amod'
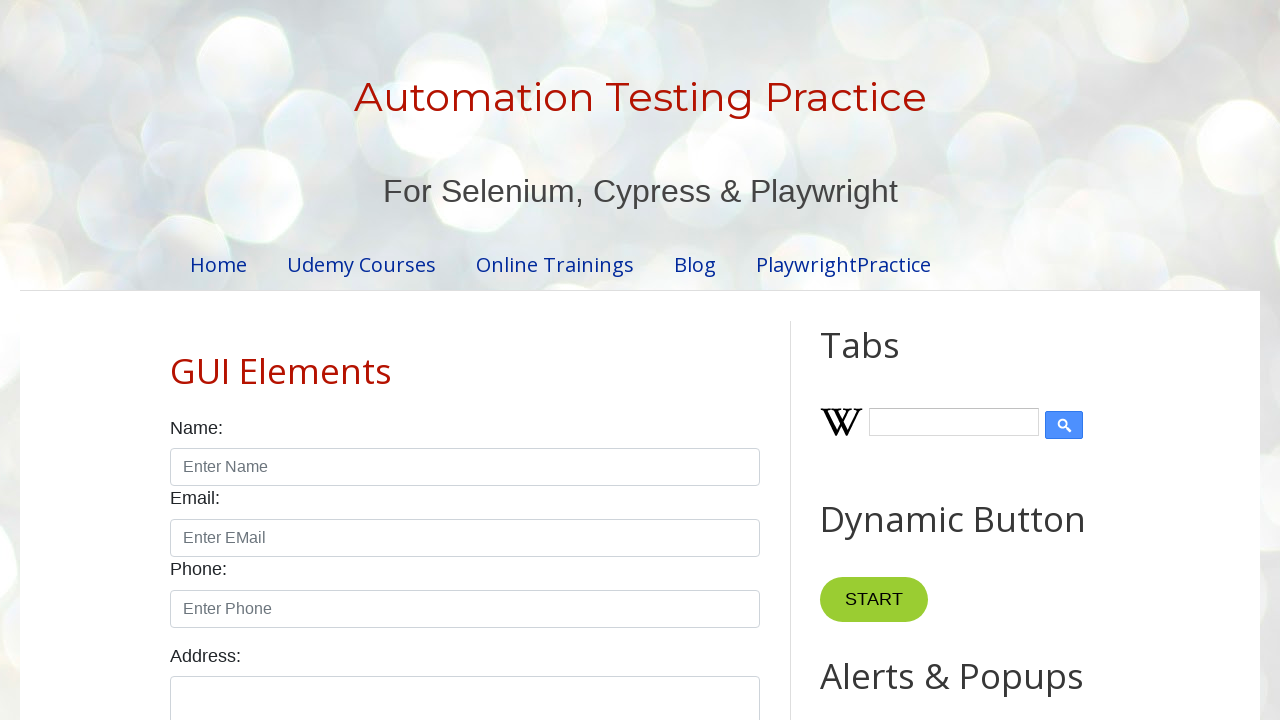

Read author name from row 7: 'Amit'
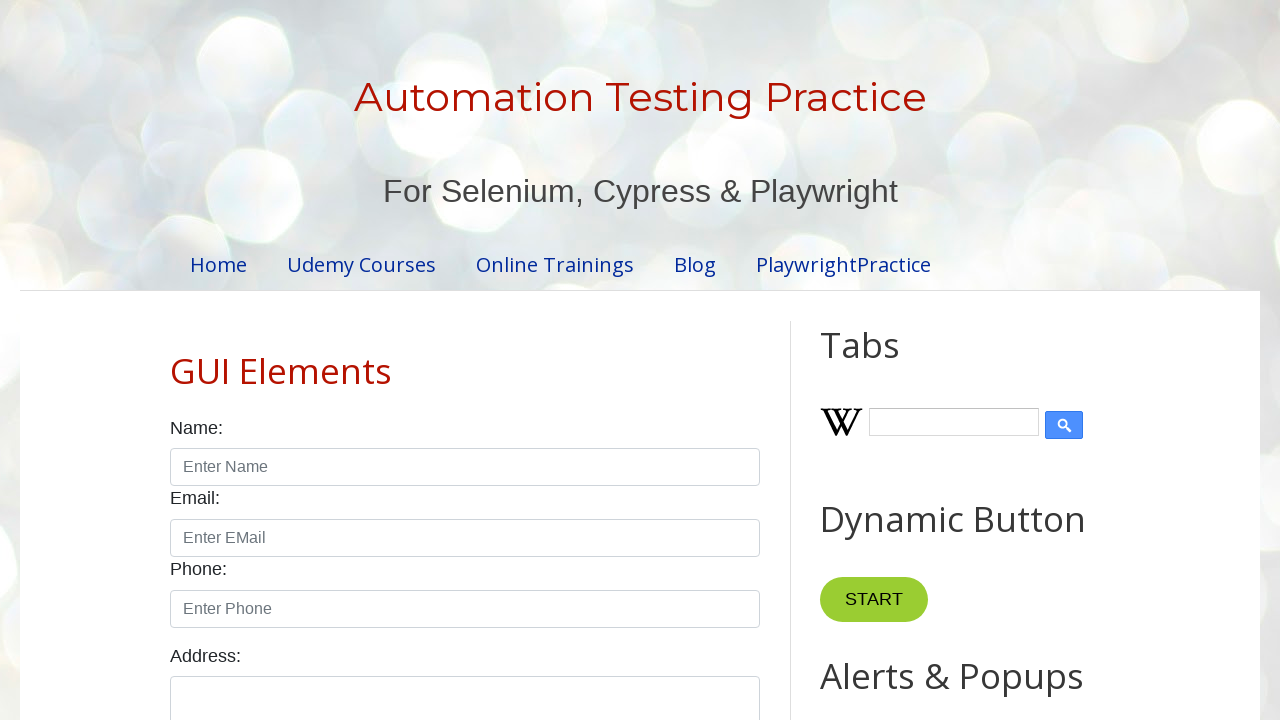

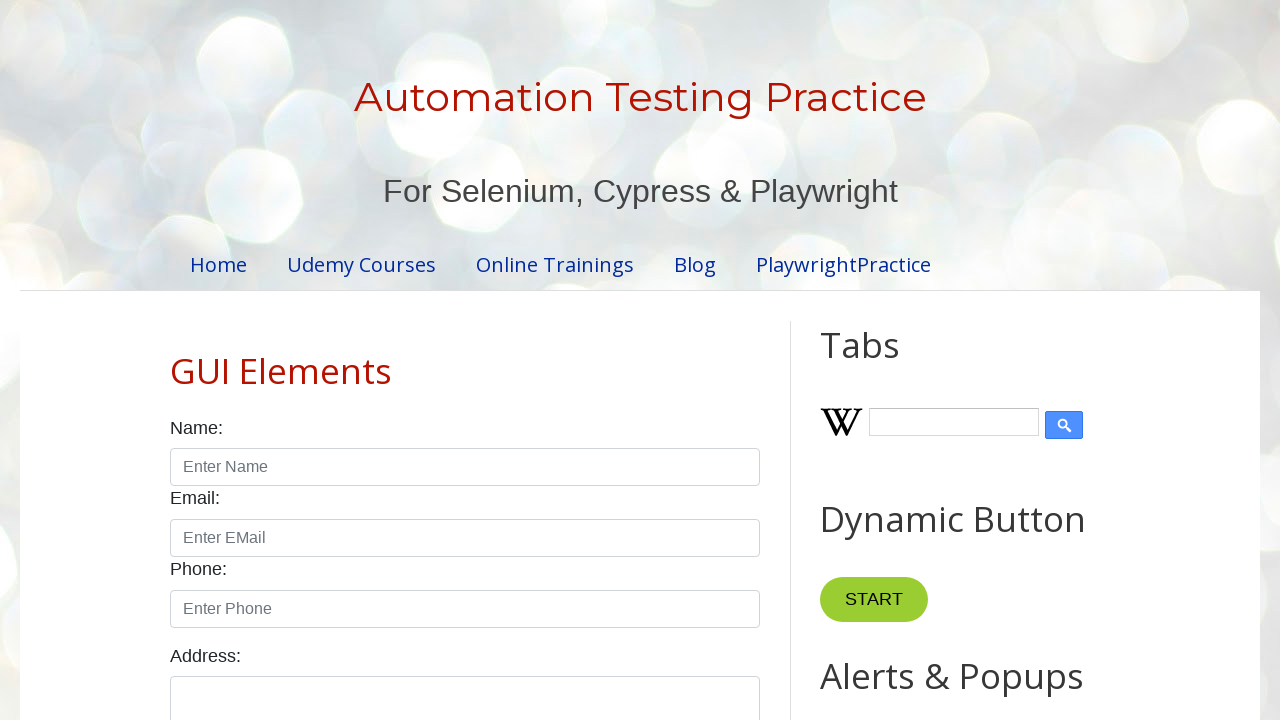